Navigates to Ukrainian alerts page and verifies multiple screen elements are present

Starting URL: https://alerts.in.ua/

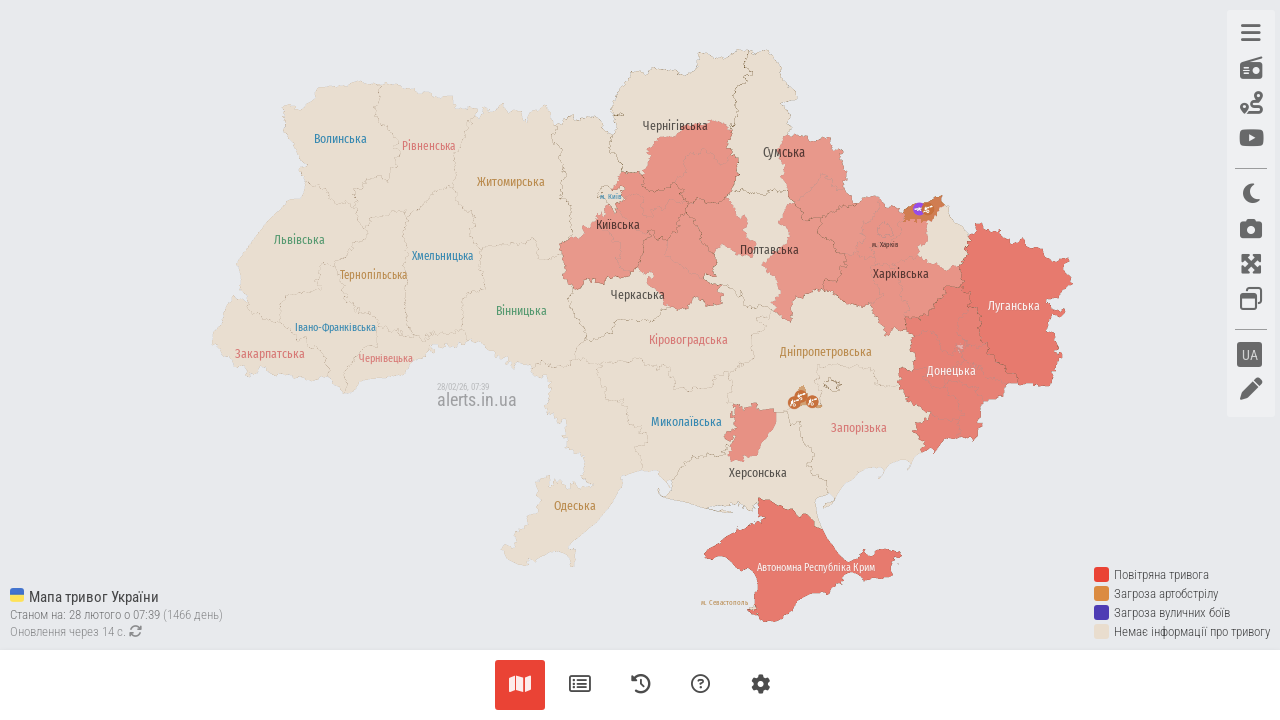

Waited for screen elements to be present on Ukrainian alerts page
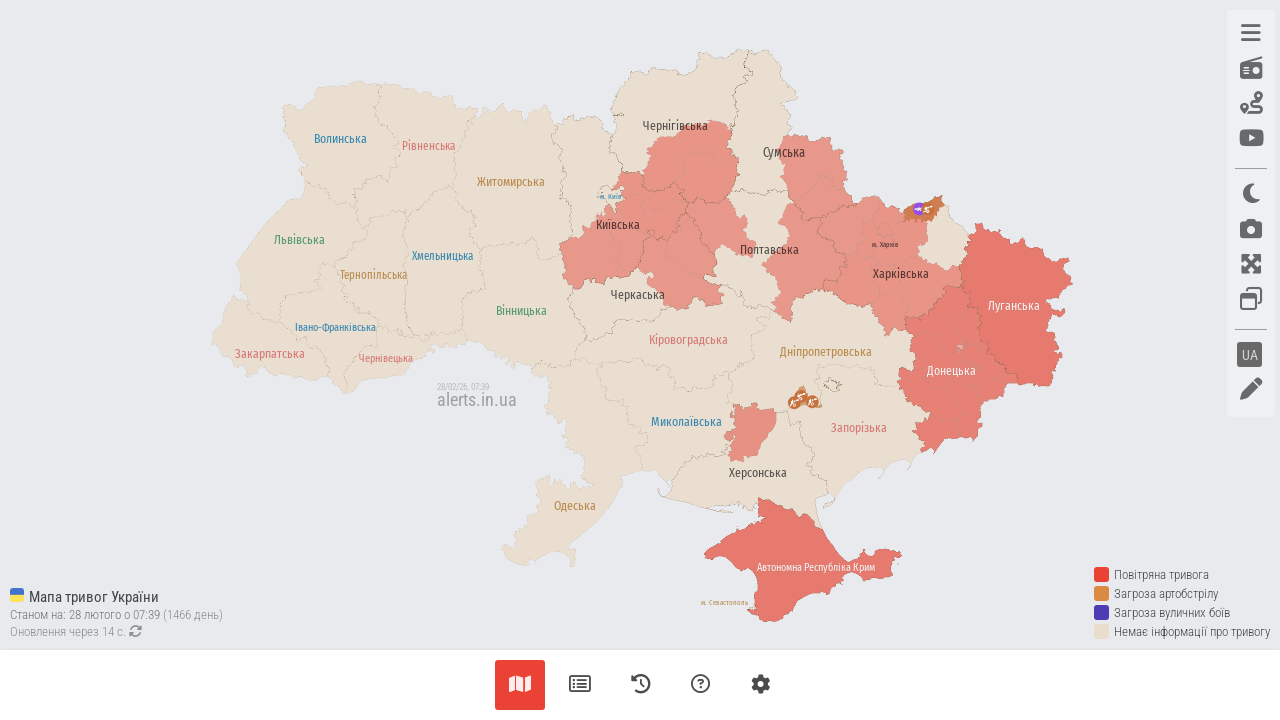

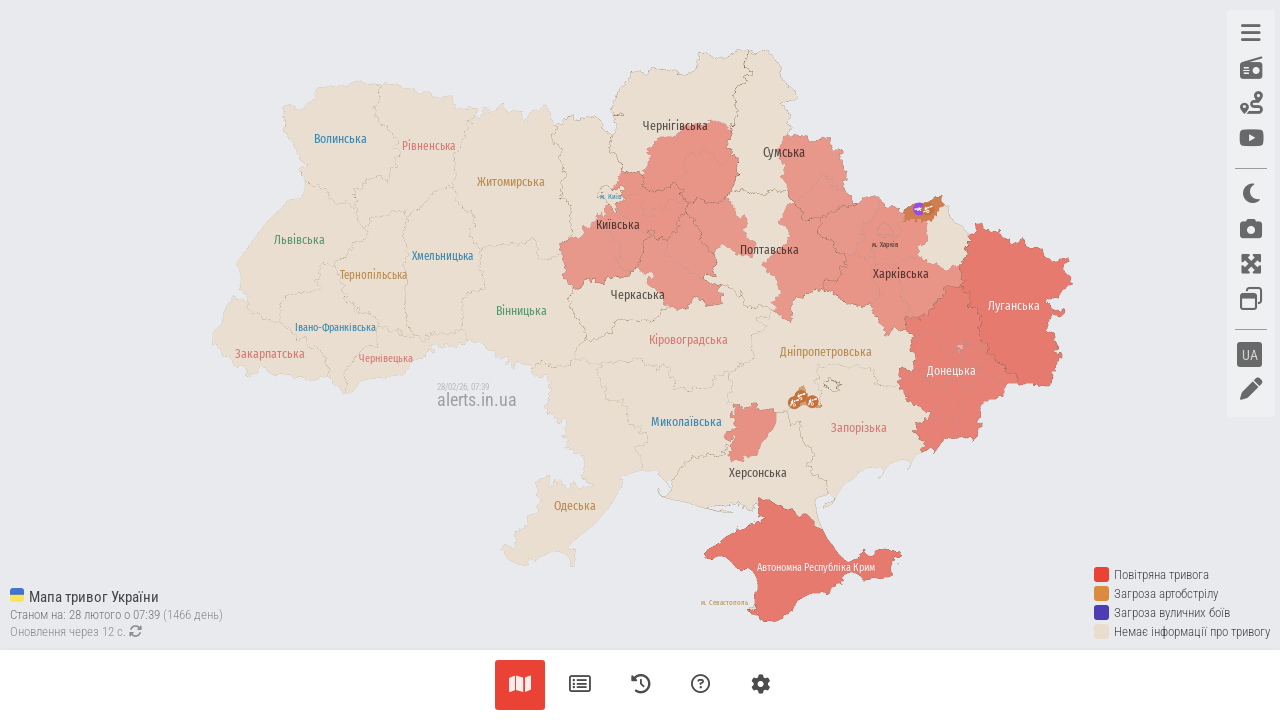